Tests login form by filling username and password fields and clicking sign in button, then verifying error message appears

Starting URL: https://rahulshettyacademy.com/locatorspractice/

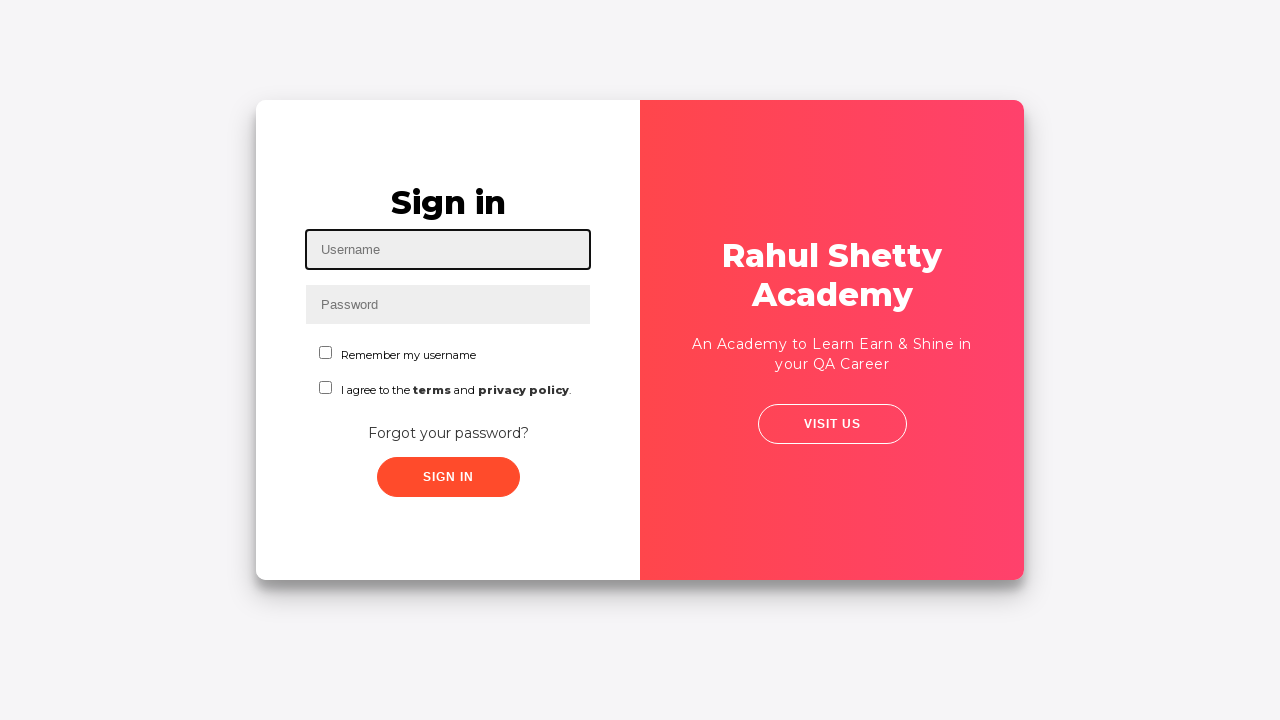

Filled username field with 'Alex Morgan' on #inputUsername
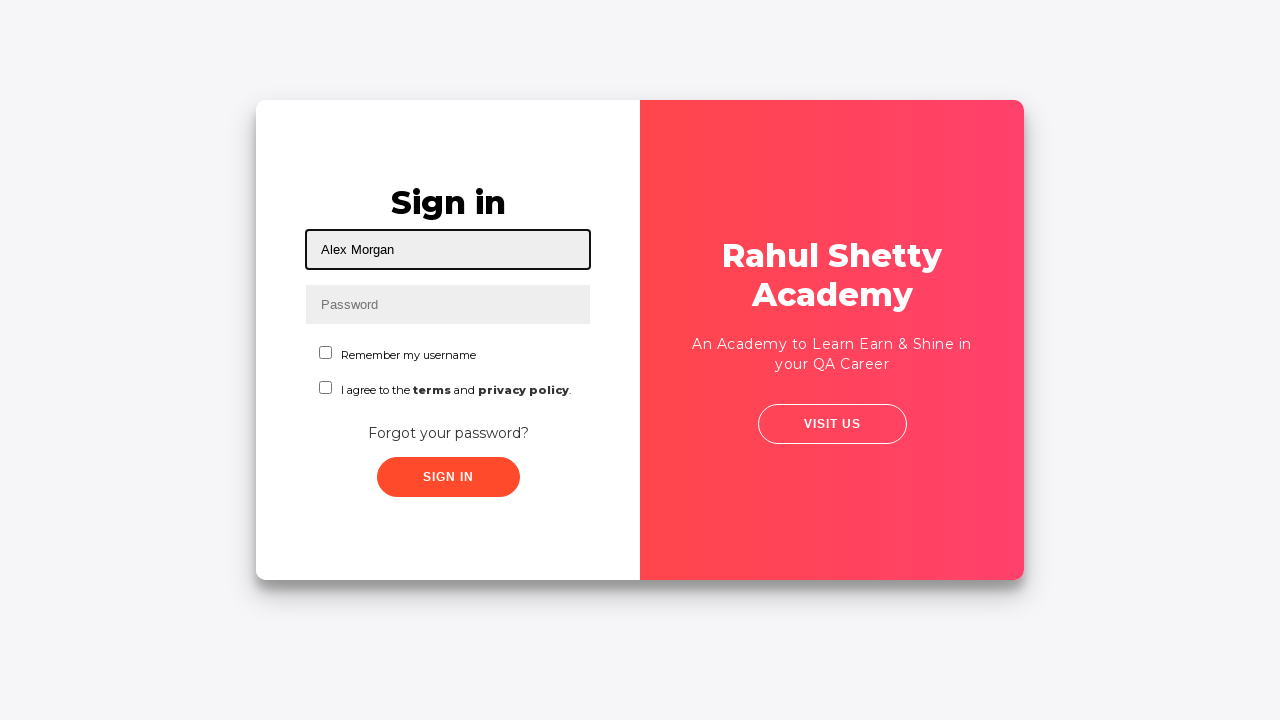

Filled password field with 'flow' on input[name='inputPassword']
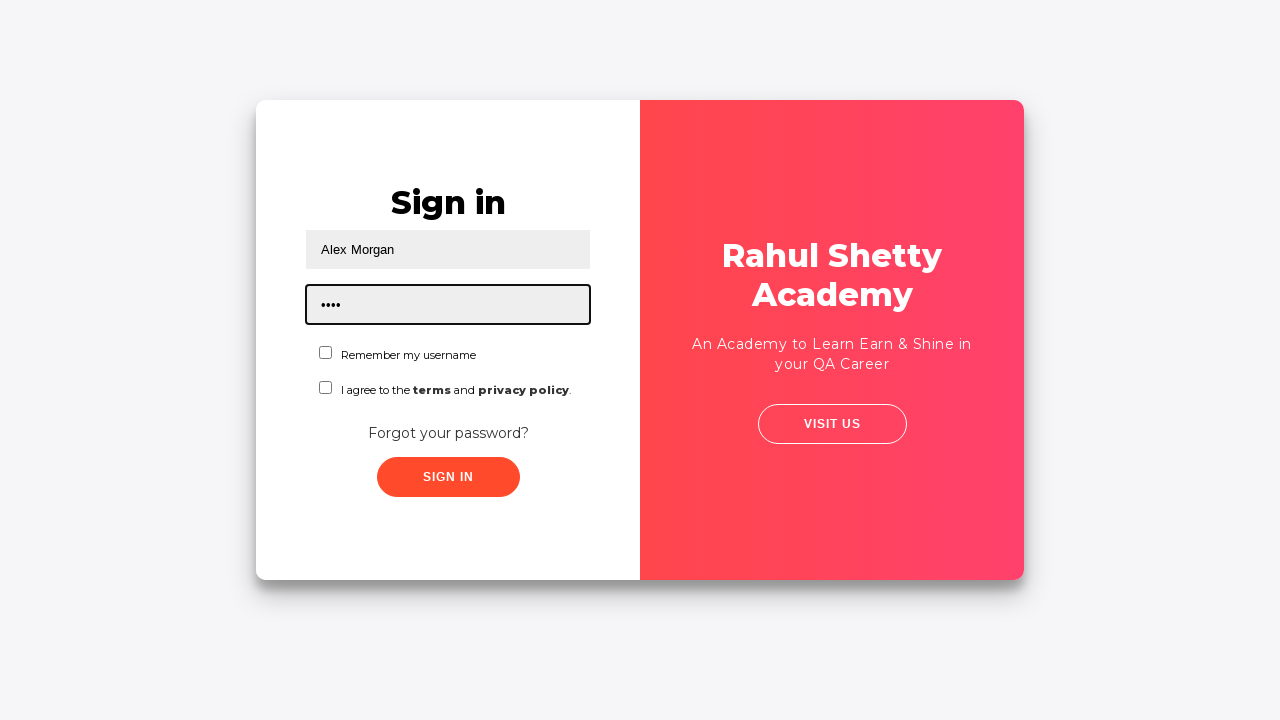

Clicked sign in button at (448, 477) on .signInBtn
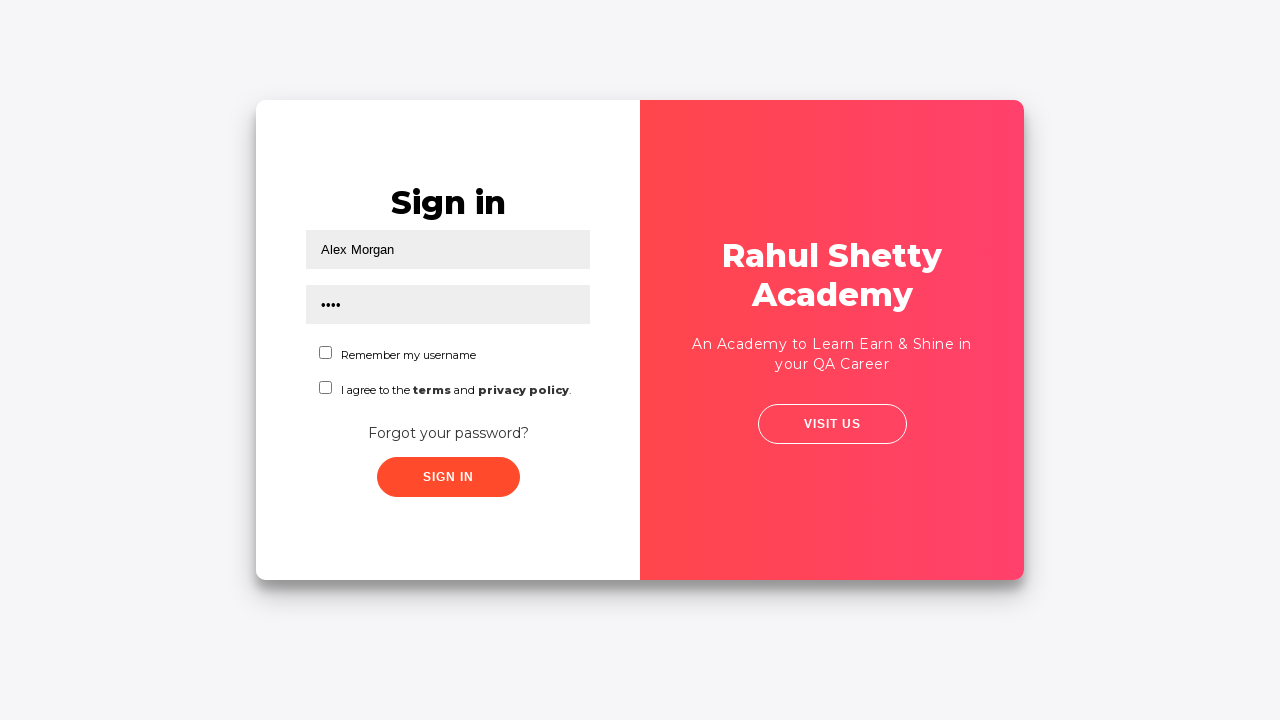

Error message appeared
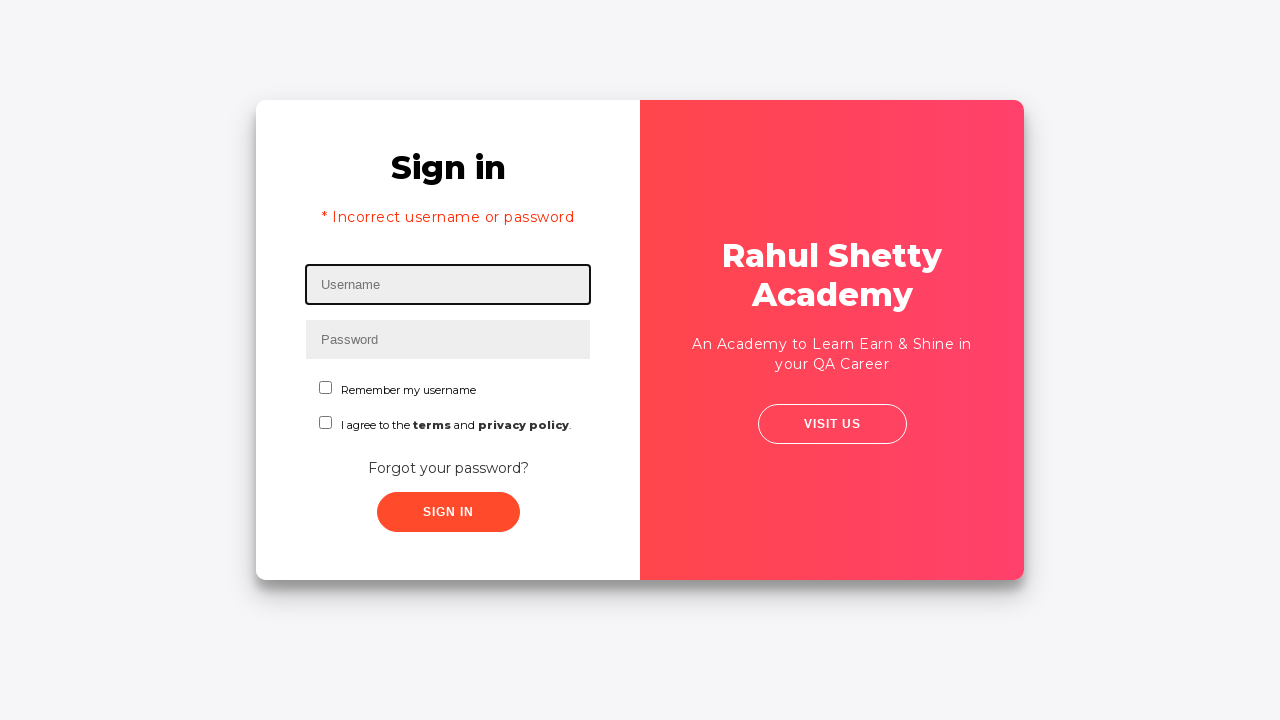

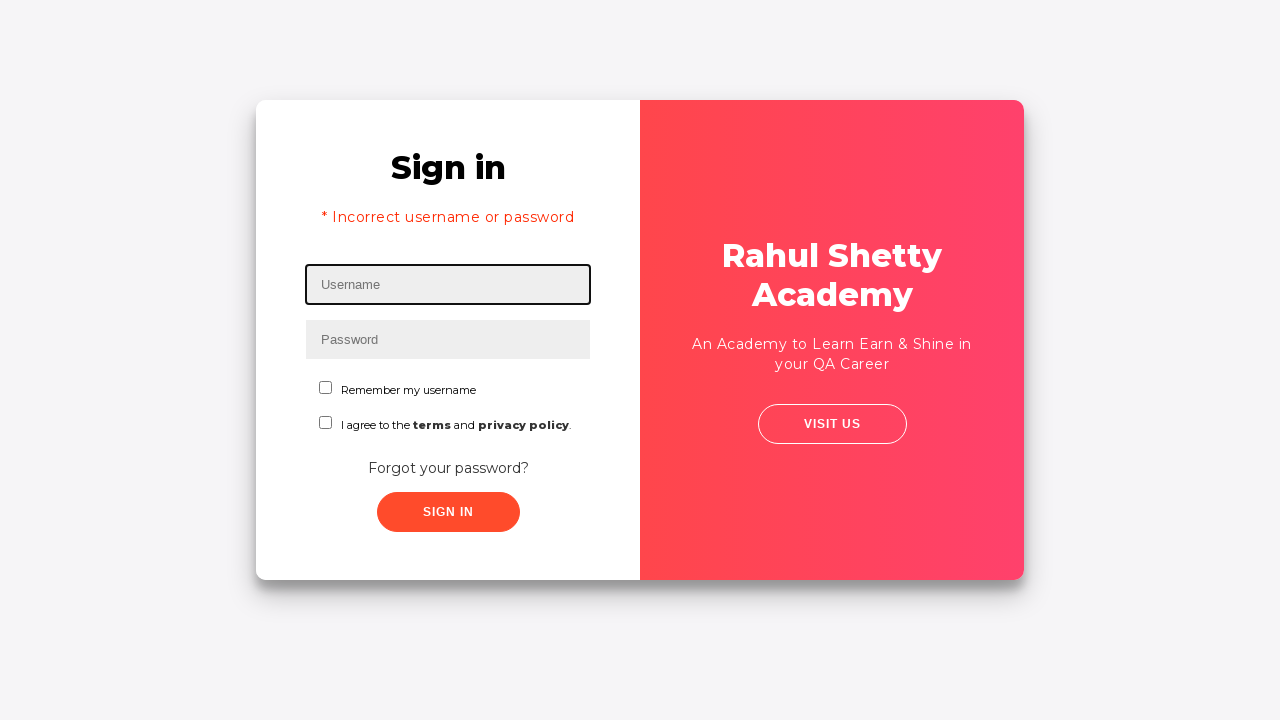